Tests window handle switching using a reusable method pattern by clicking a link that opens a new tab, switching to it by title, and verifying the title

Starting URL: https://the-internet.herokuapp.com/windows

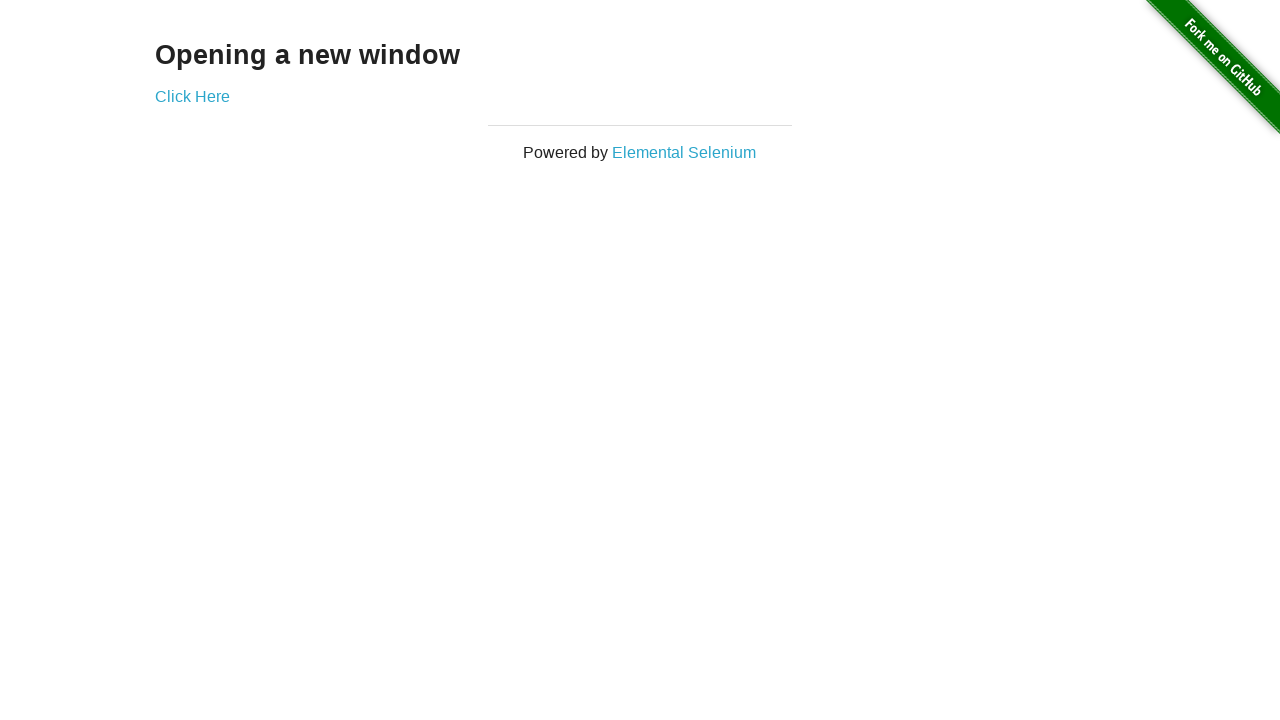

Clicked 'Click Here' link to open new tab at (192, 96) on xpath=//*[text()='Click Here']
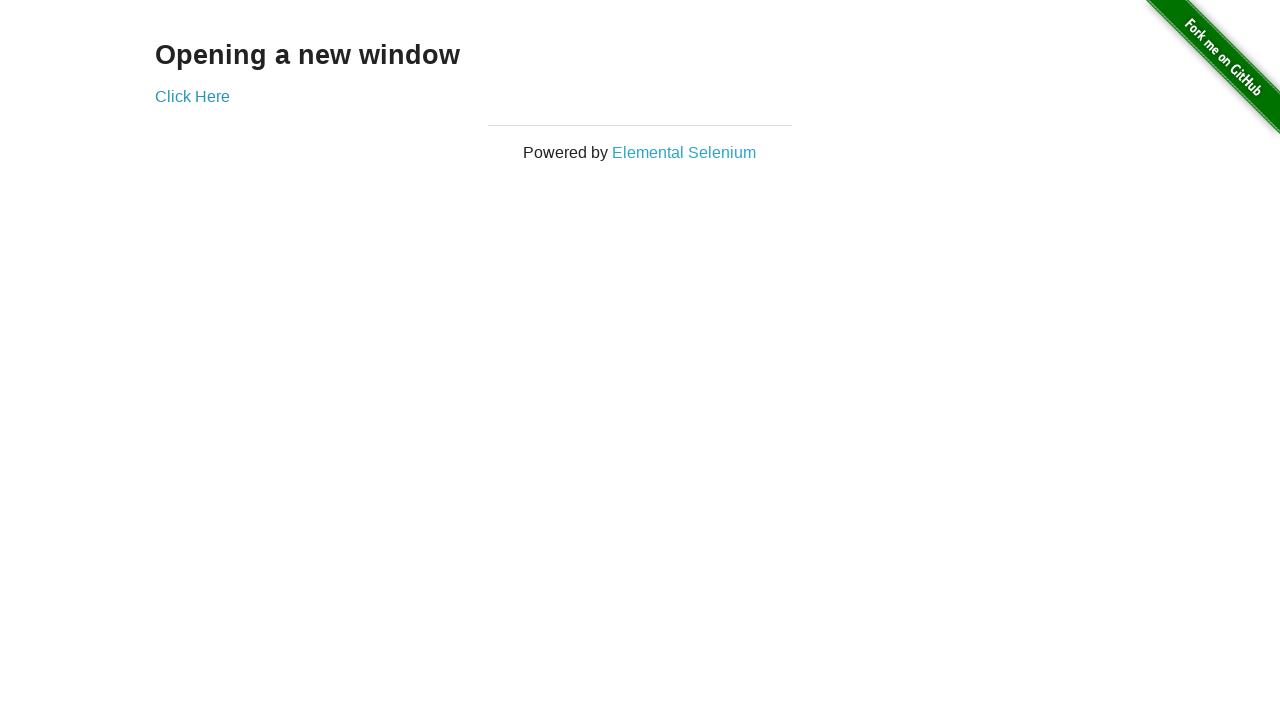

New tab/page opened and captured
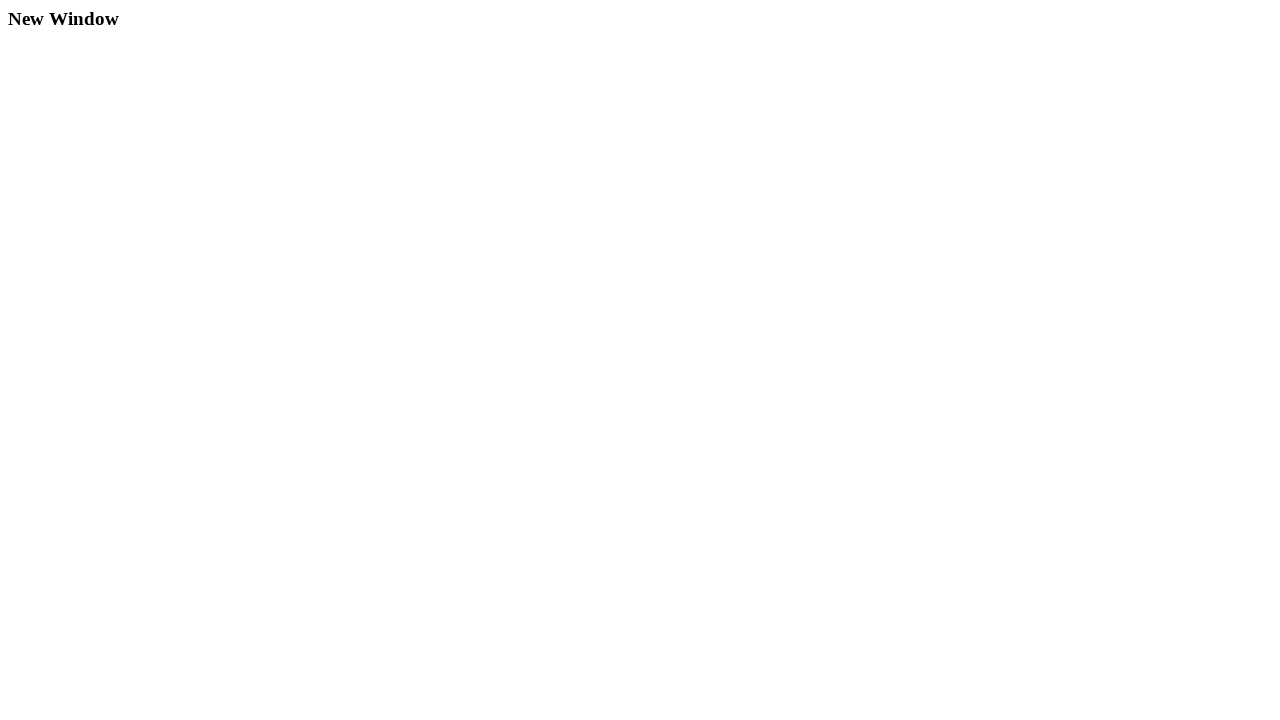

New page finished loading
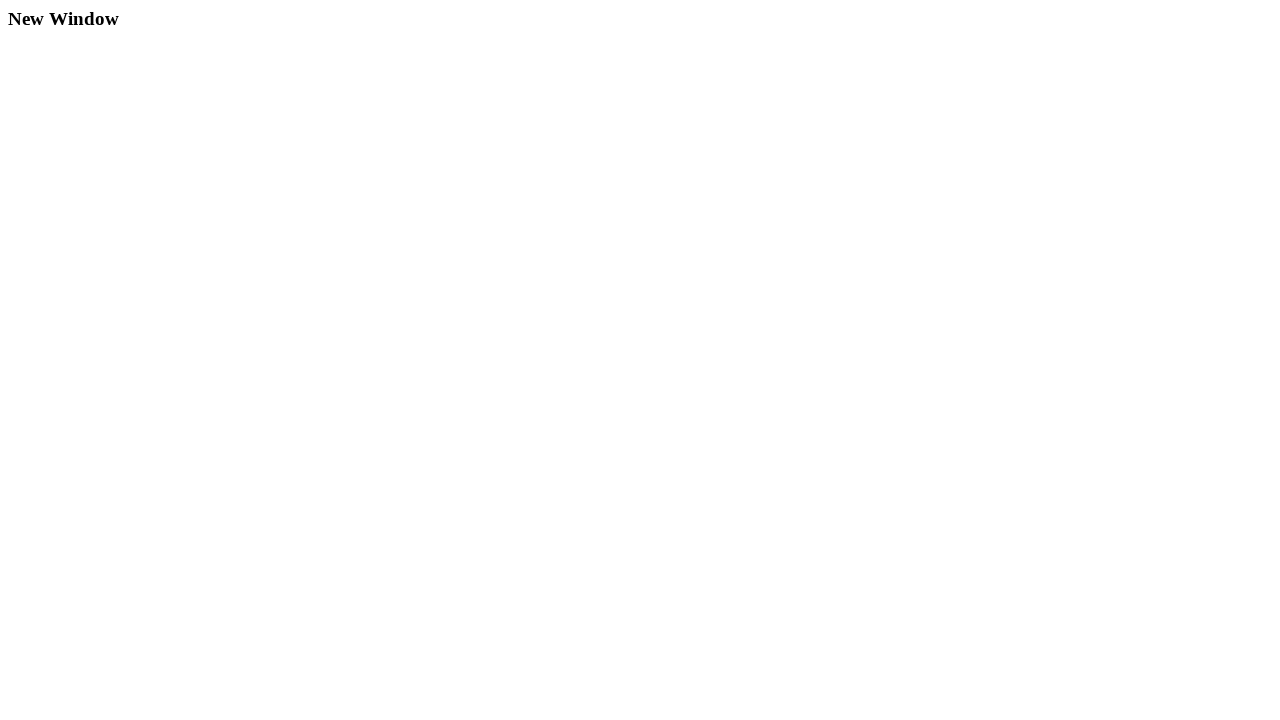

Verified new page title is 'New Window'
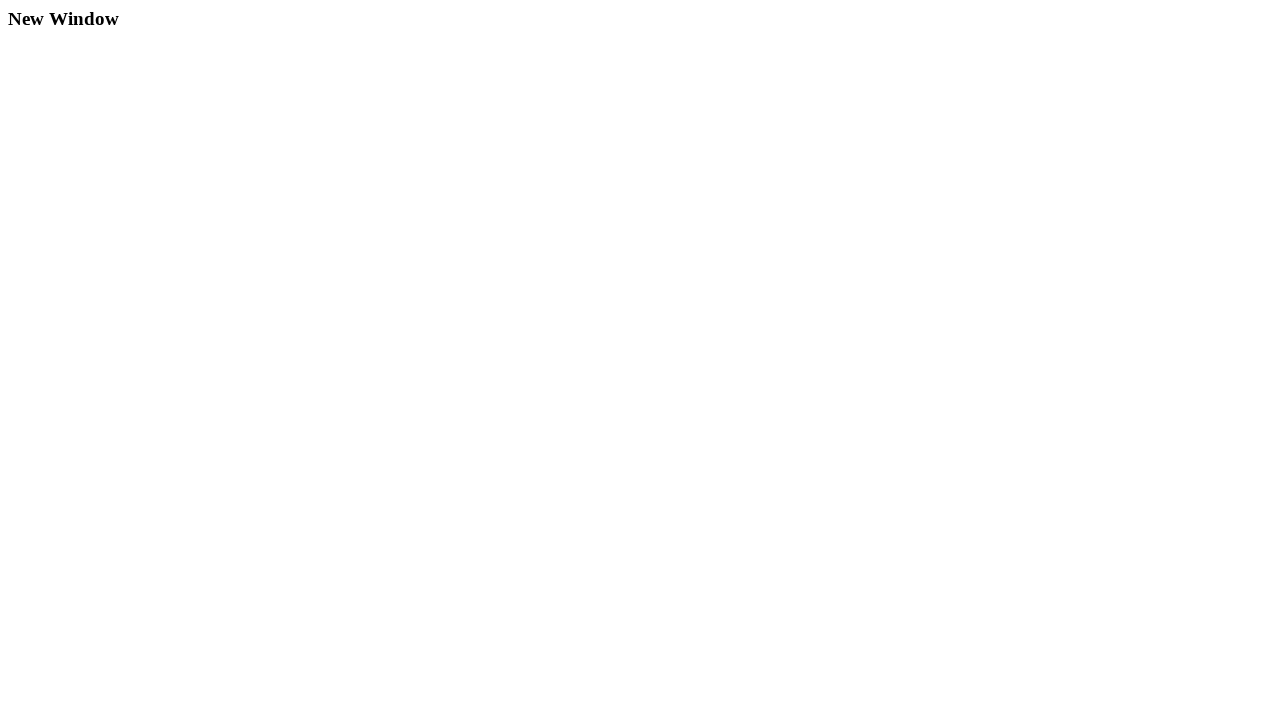

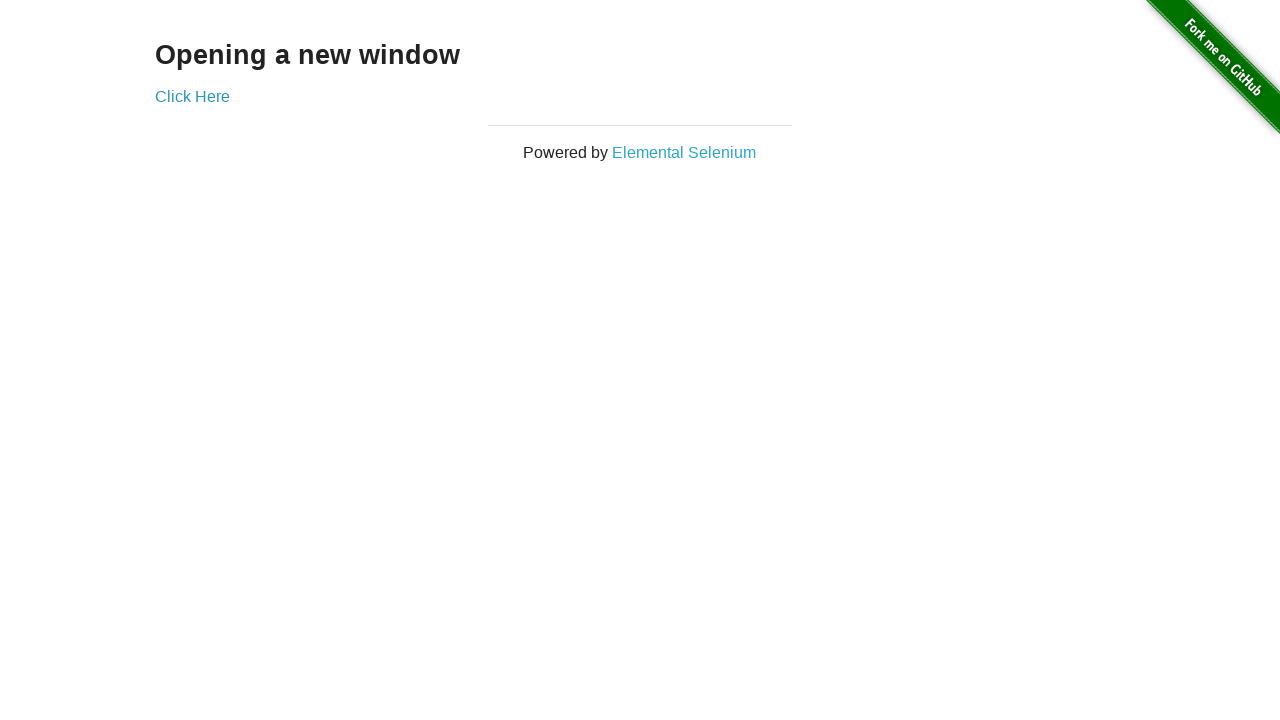